Tests the forgot password form by entering an email address and submitting the form to request password reset instructions.

Starting URL: https://practice.expandtesting.com/forgot-password

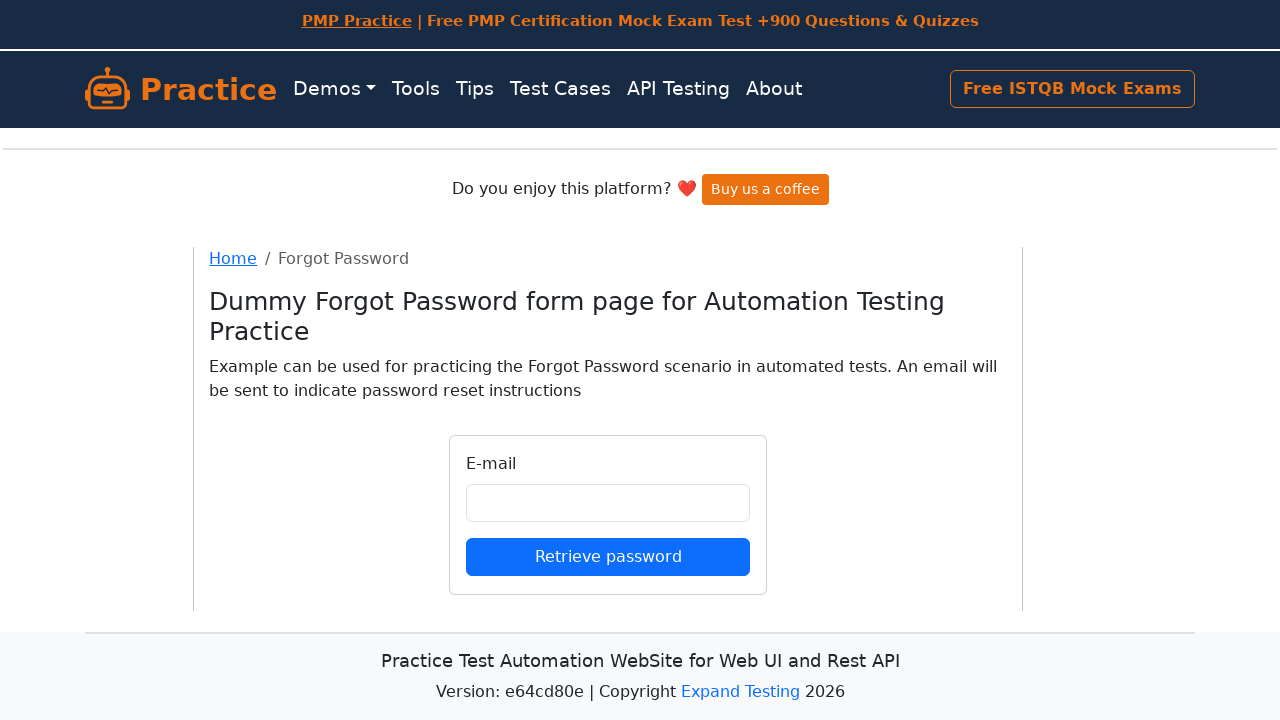

Filled email field with 'janedoe@example.com' on input#email
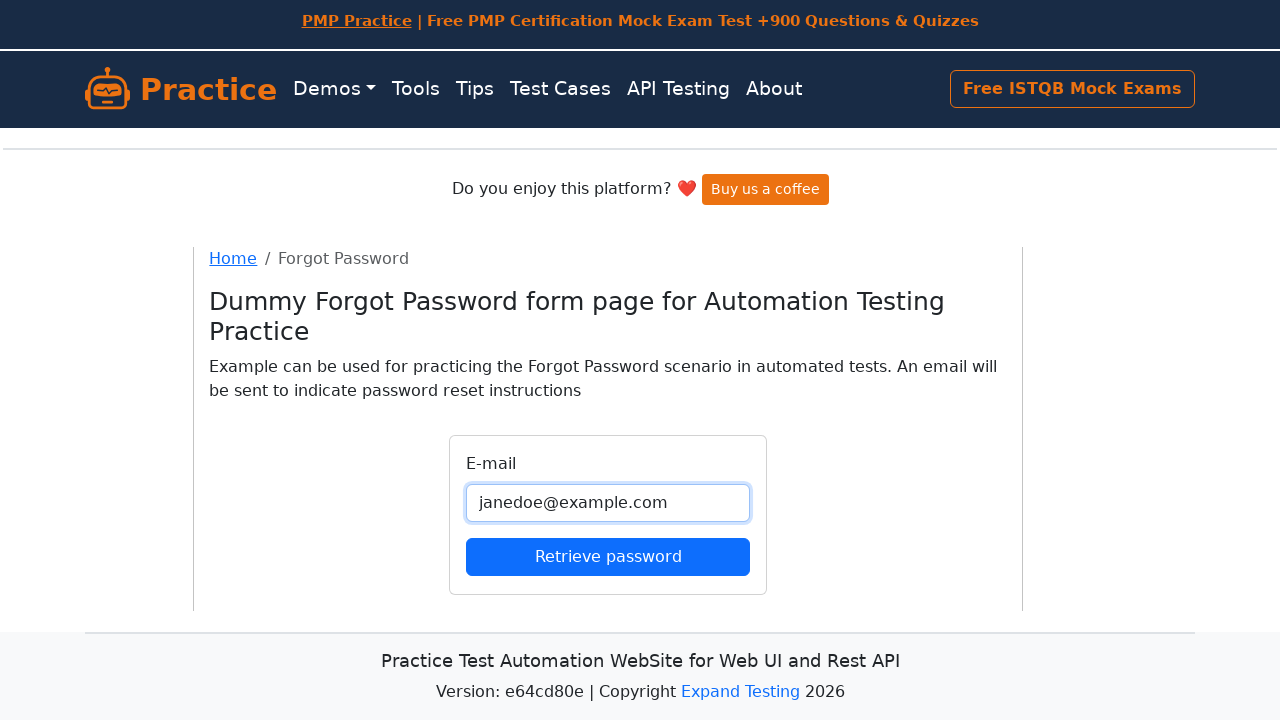

Clicked submit button to request password reset at (608, 556) on button[type='submit']
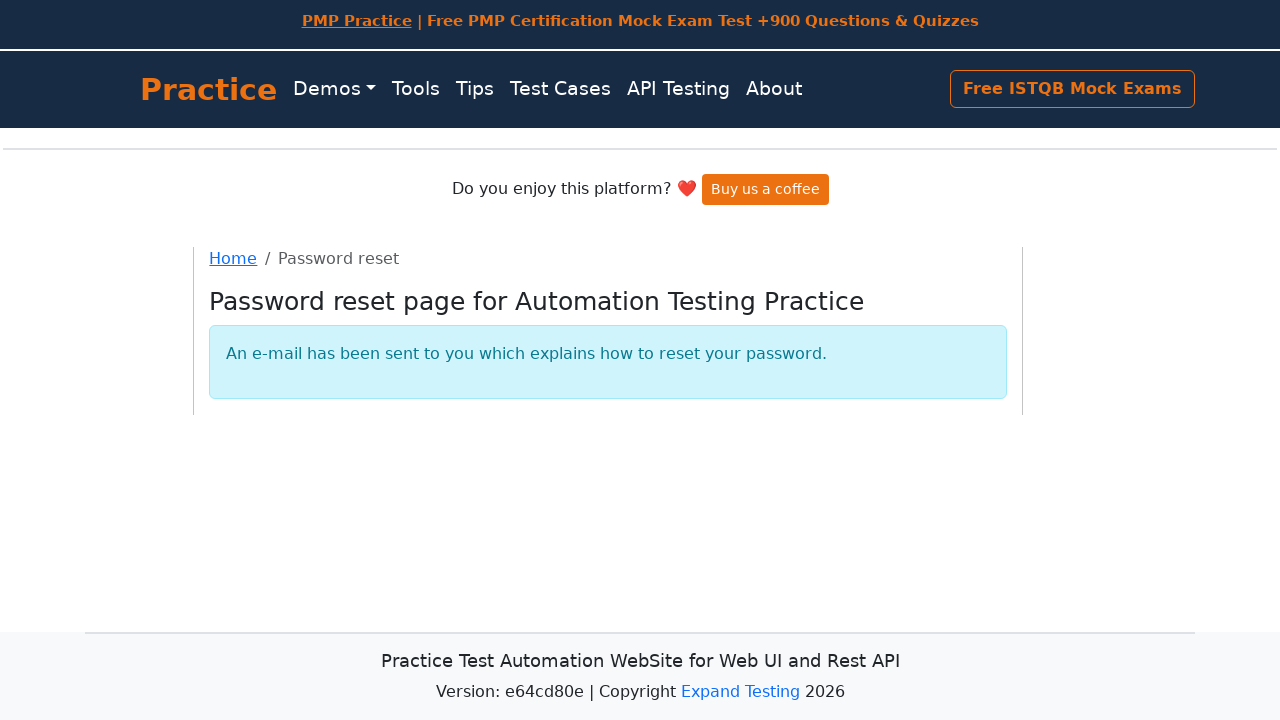

Page loaded after form submission
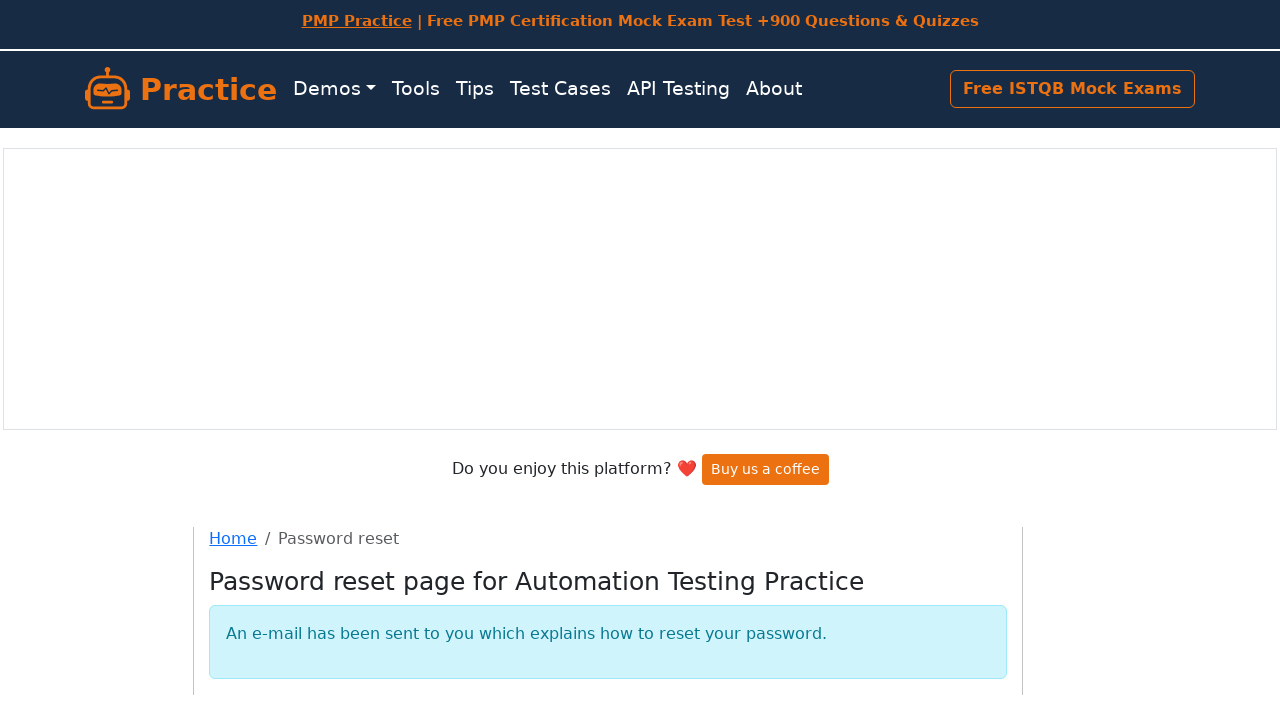

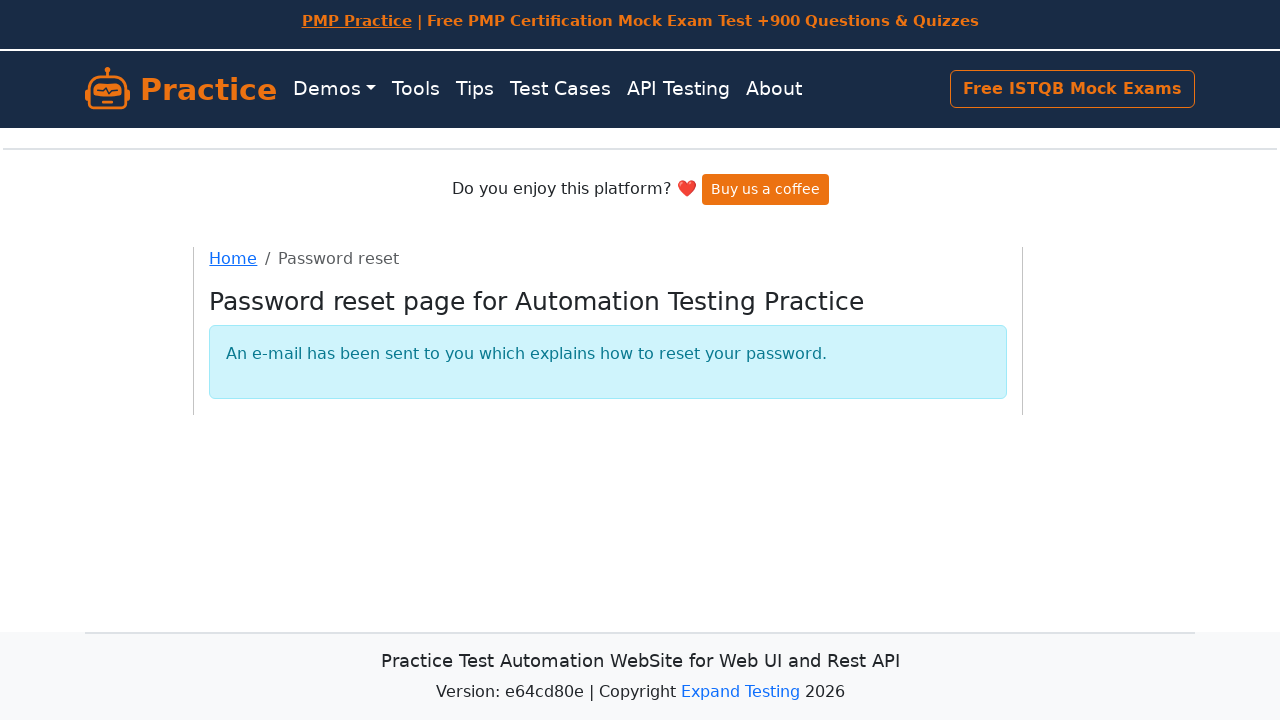